Navigates to JIRA project management website

Starting URL: https://www.jira.com

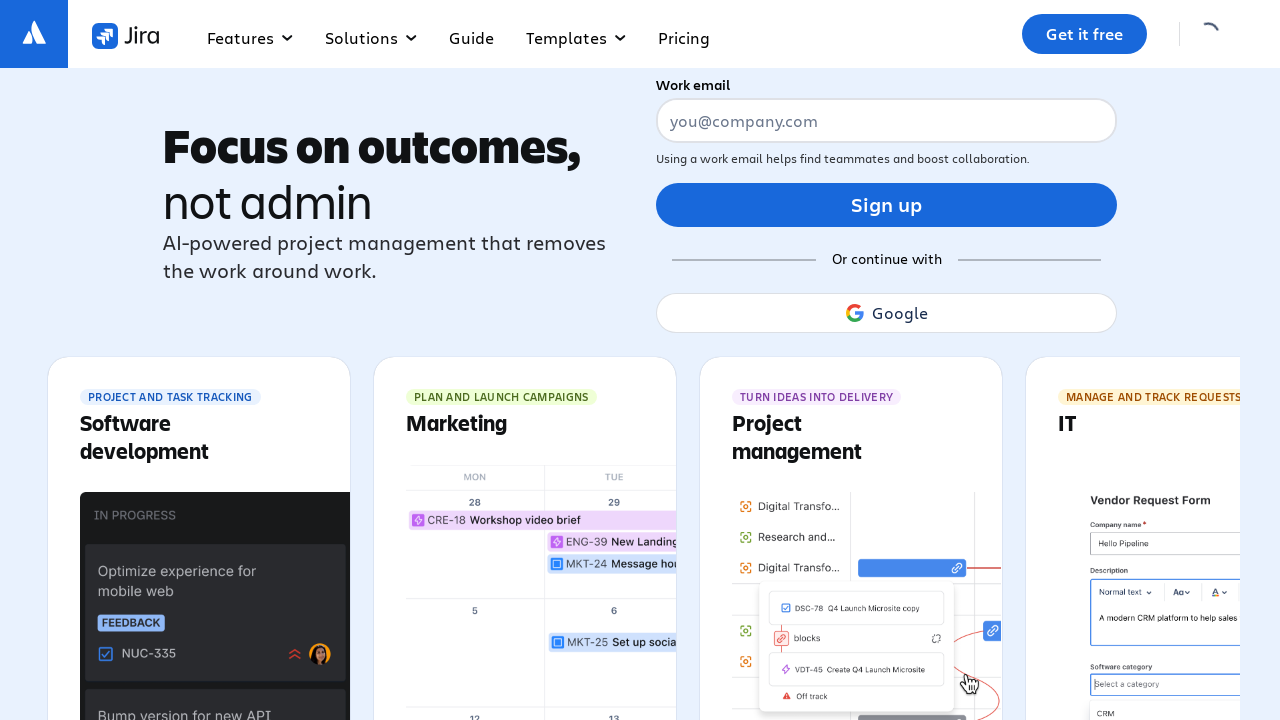

Navigated to JIRA project management website at https://www.jira.com
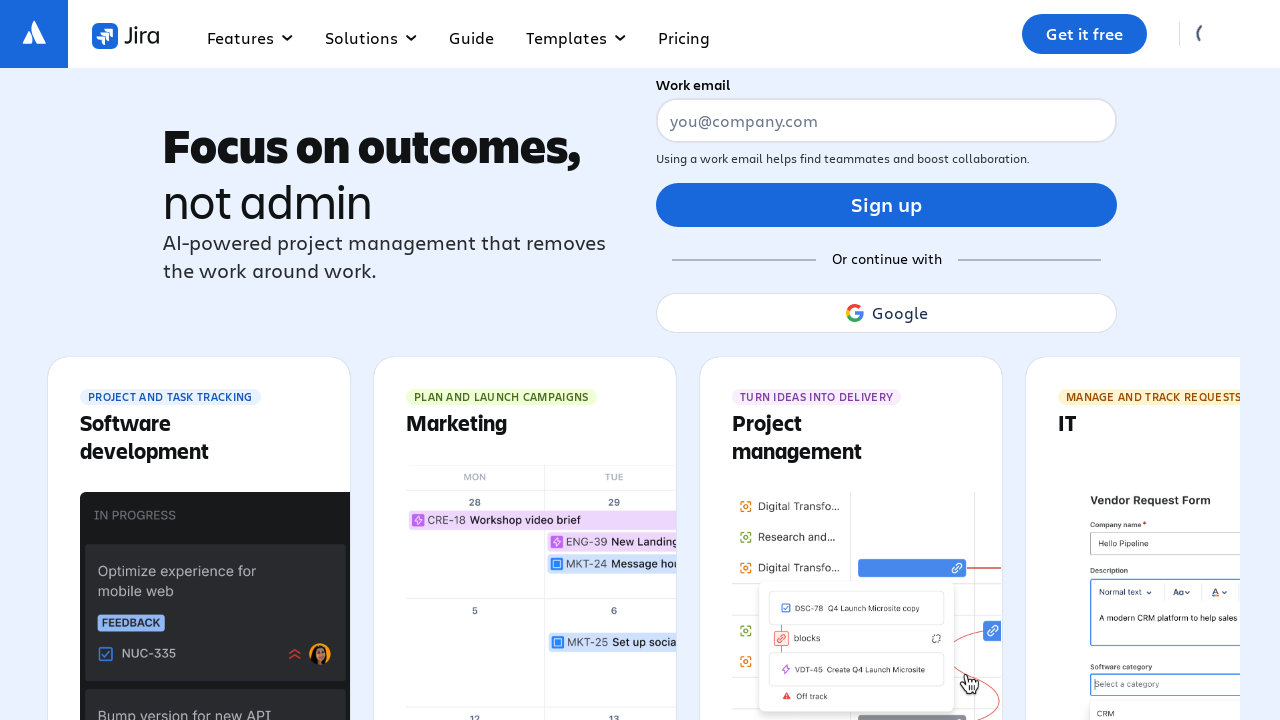

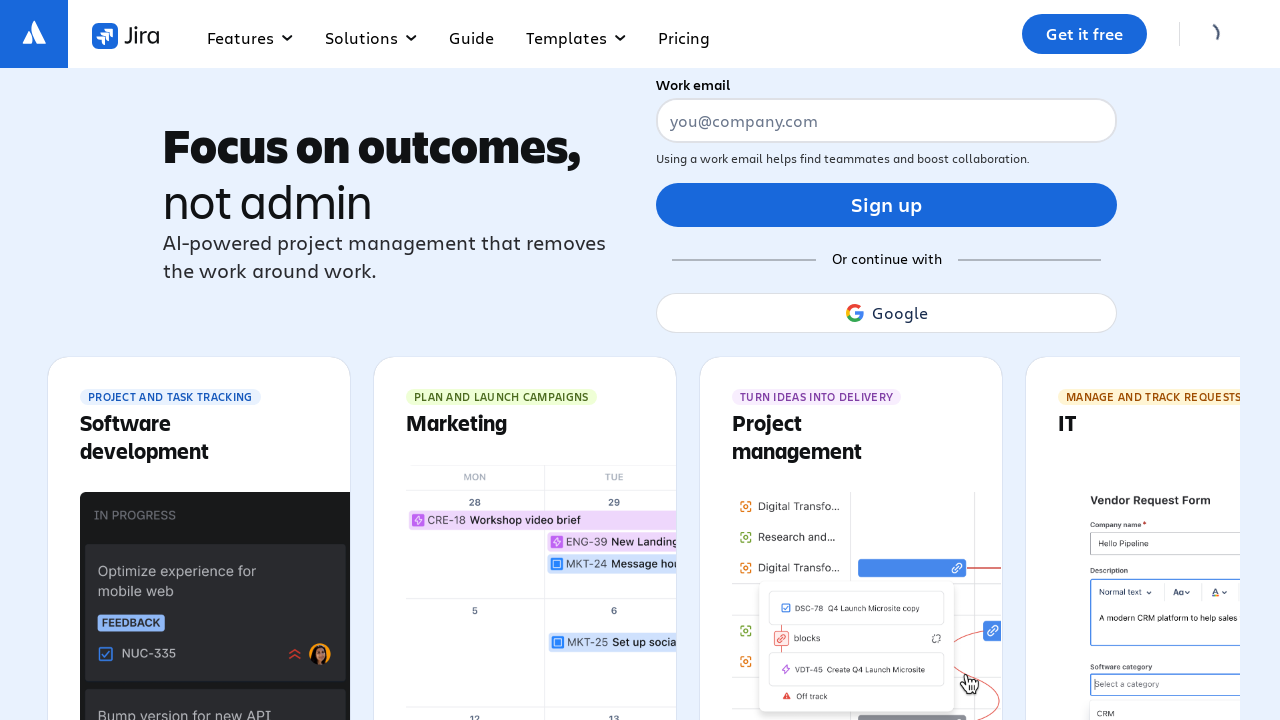